Tests locating multiple elements on demoblaze.com including anchor tags and product listings, verifying the ability to find first, last, and nth elements using various selectors.

Starting URL: https://demoblaze.com/

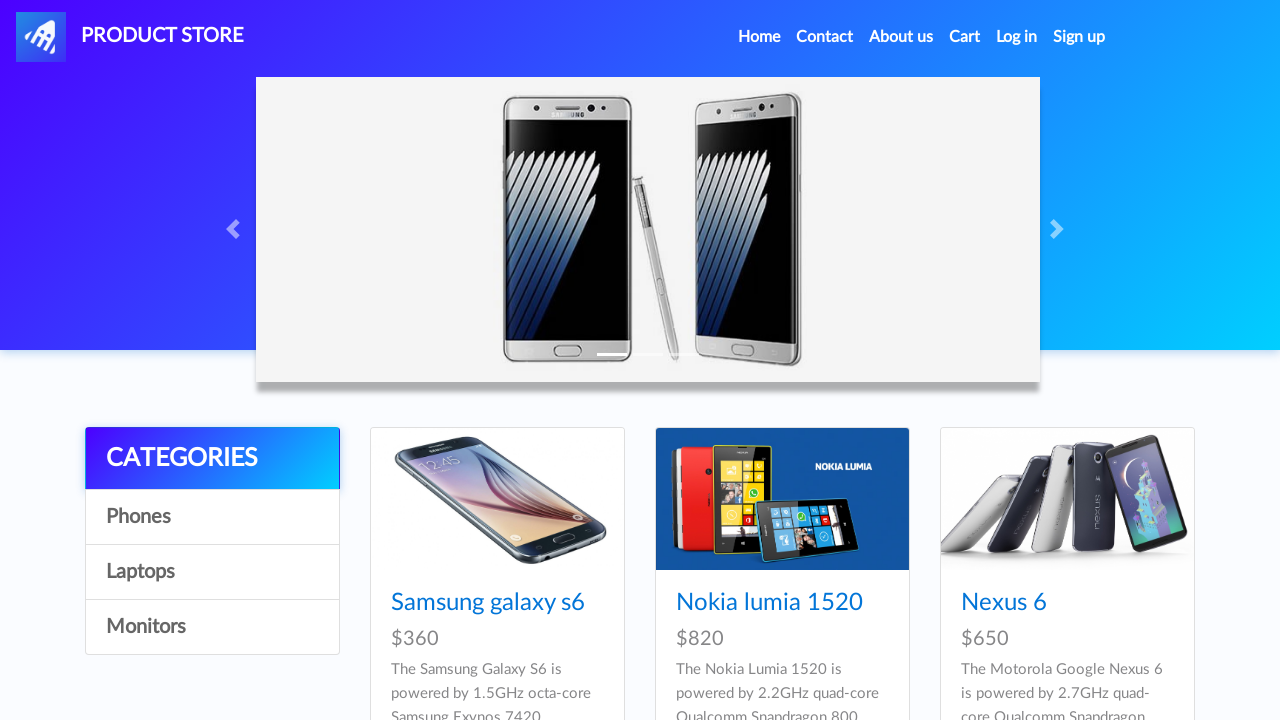

Waited for anchor tags to load on demoblaze.com
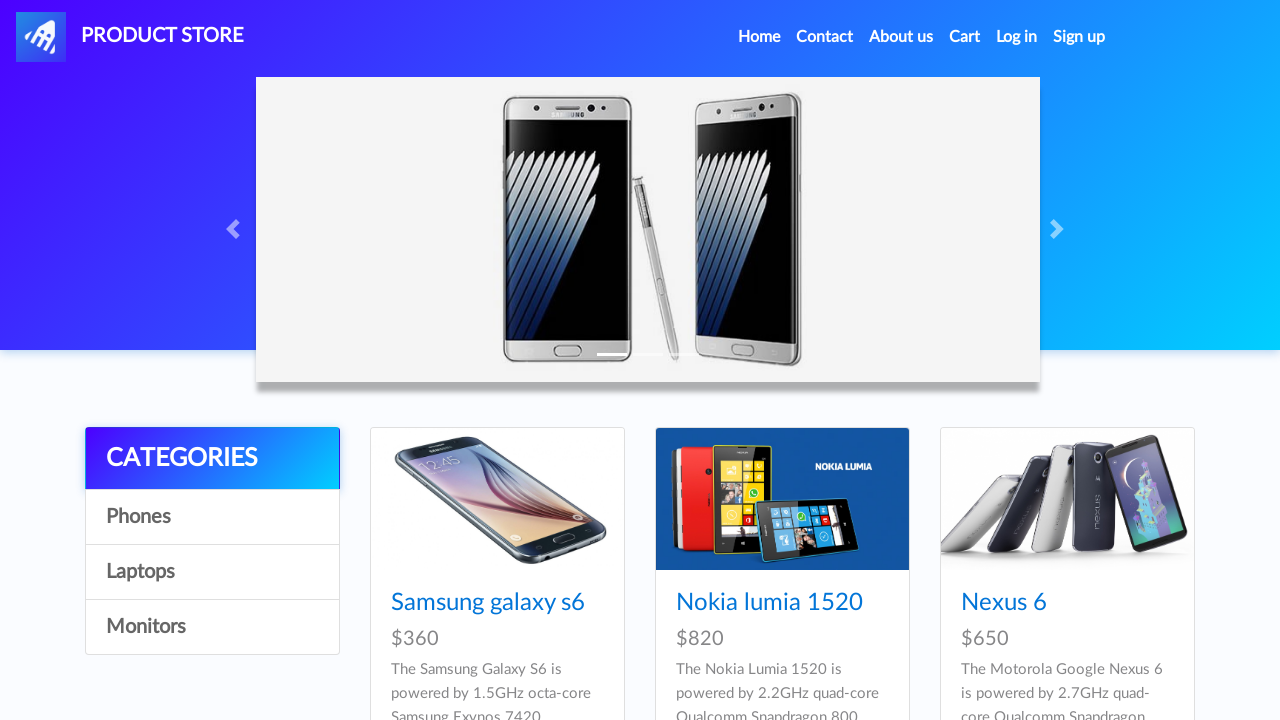

Found all anchor tags on the page
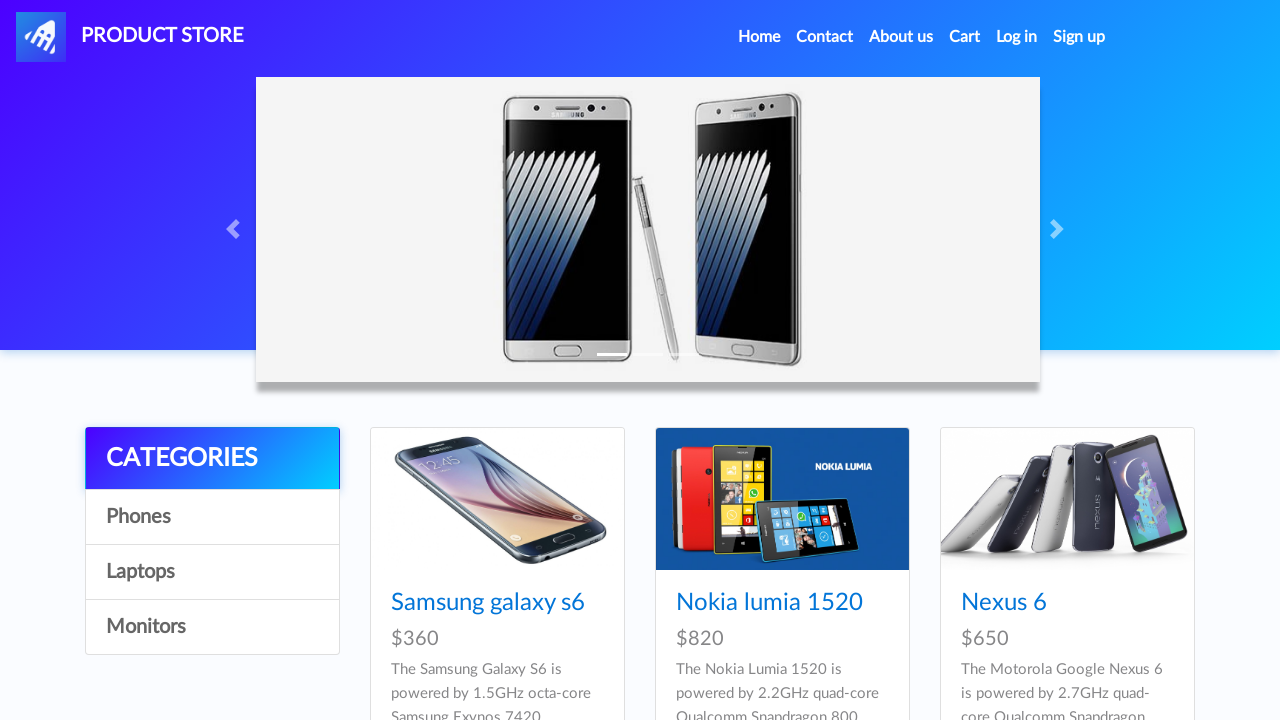

Waited for product listing elements with class 'hrefch' to load
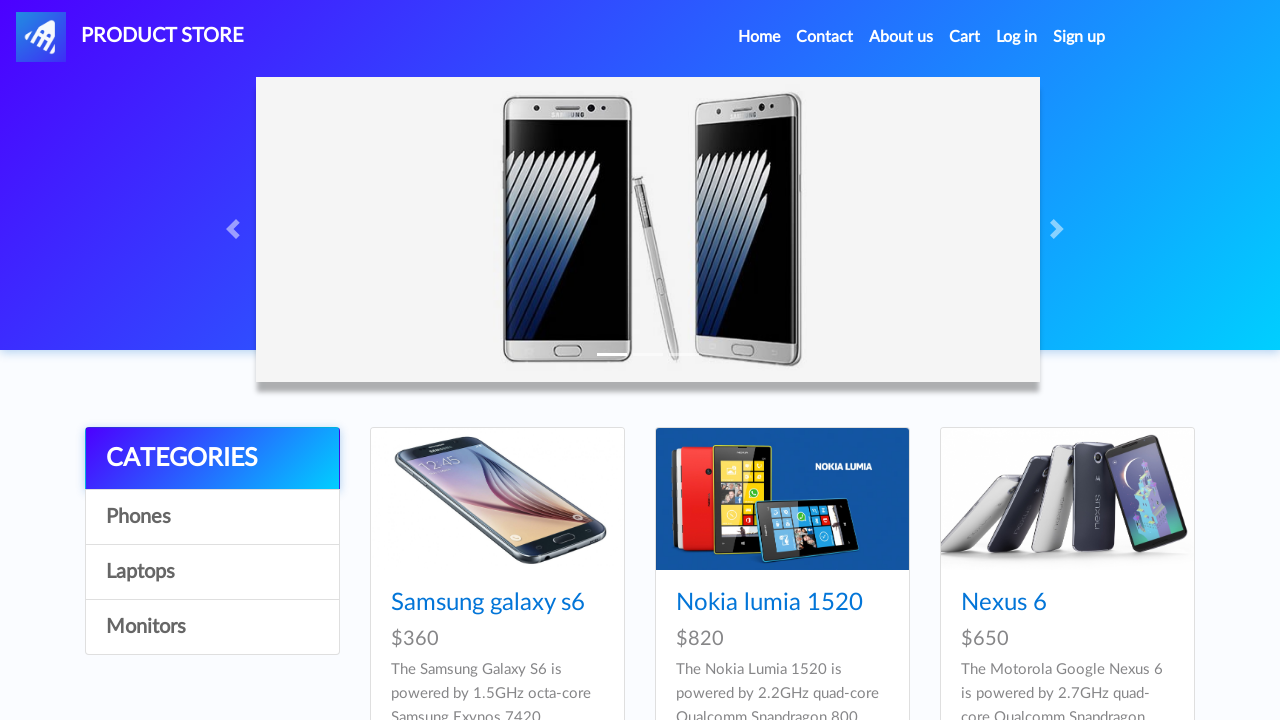

Located all product elements using XPath selector
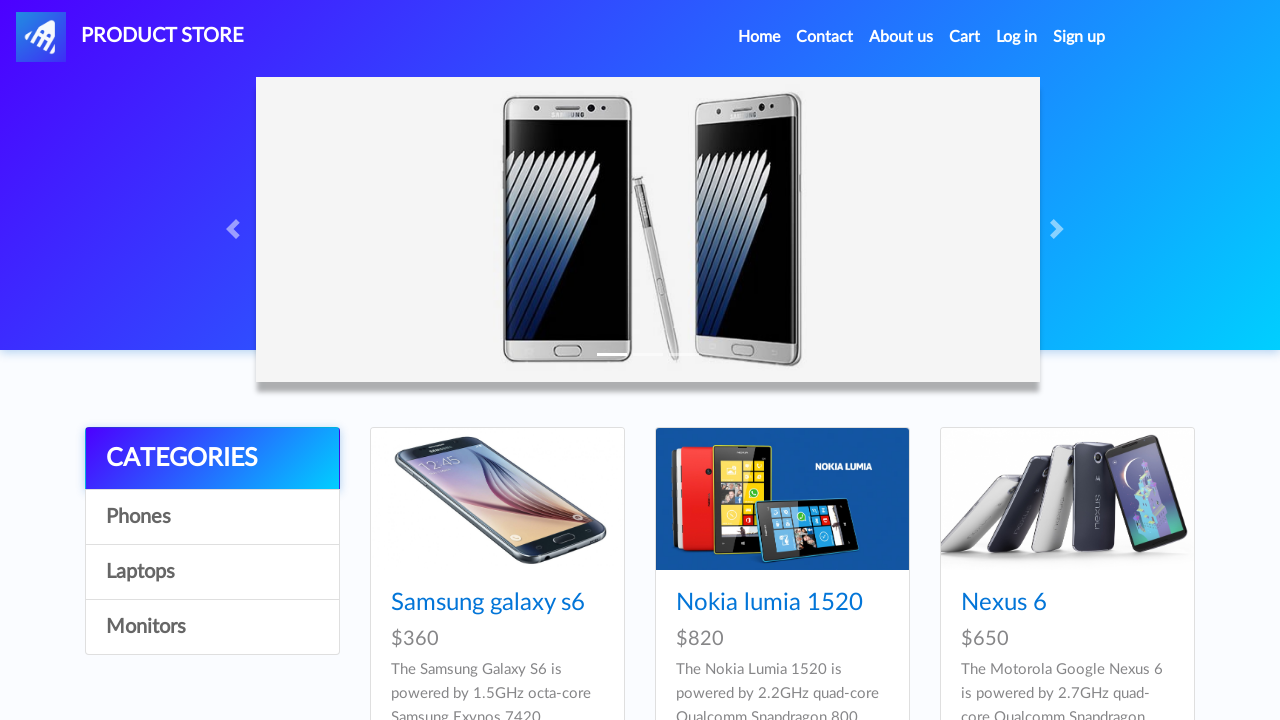

Created locator reference for first product element
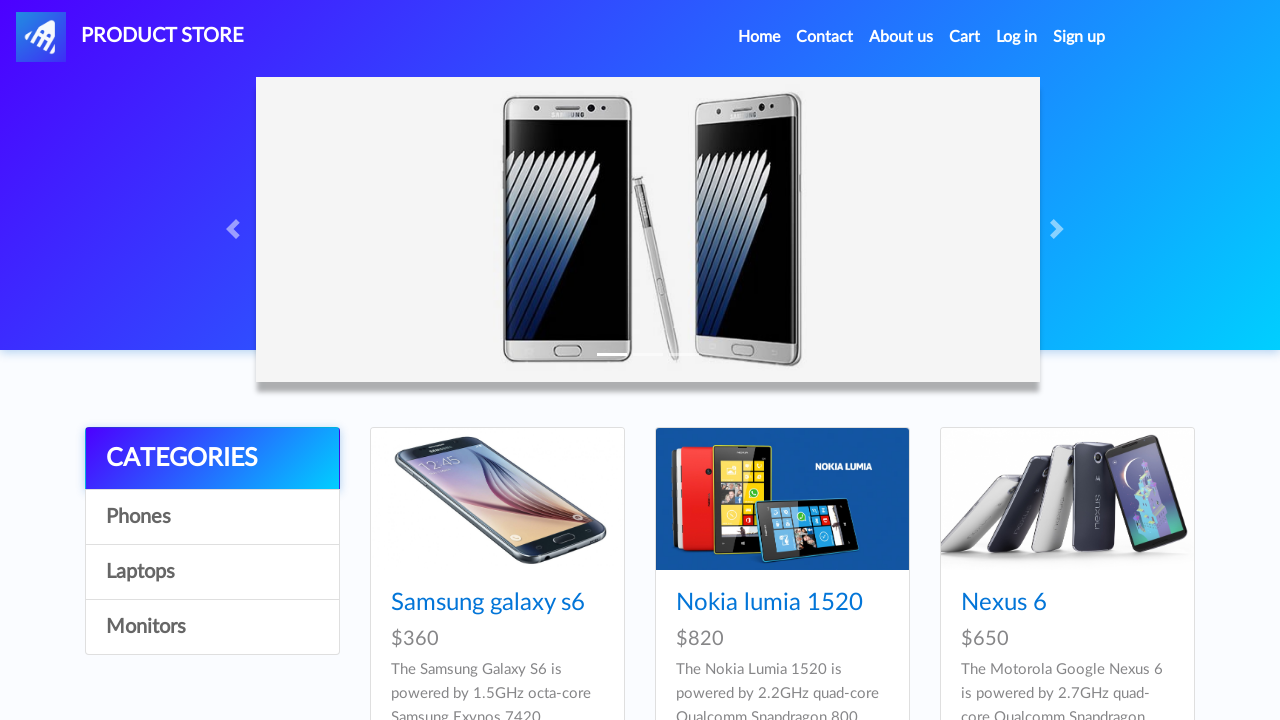

Verified first product element is present and visible
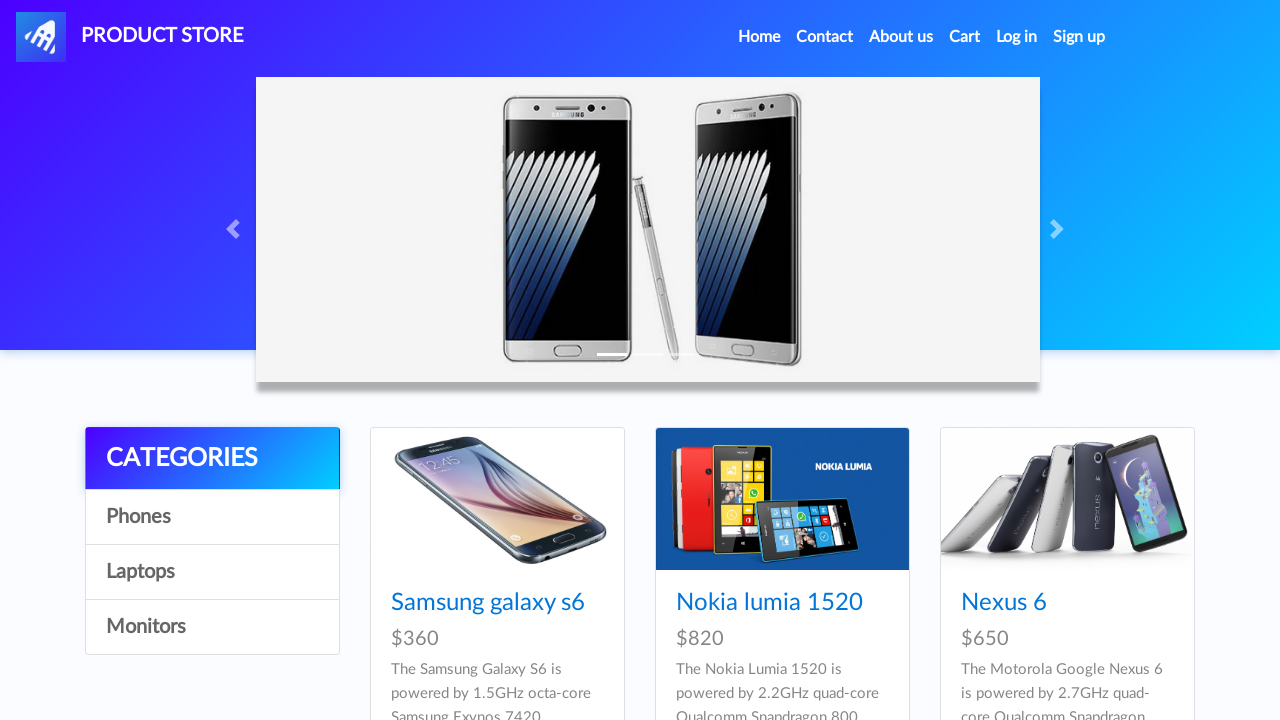

Created locator reference for last product element
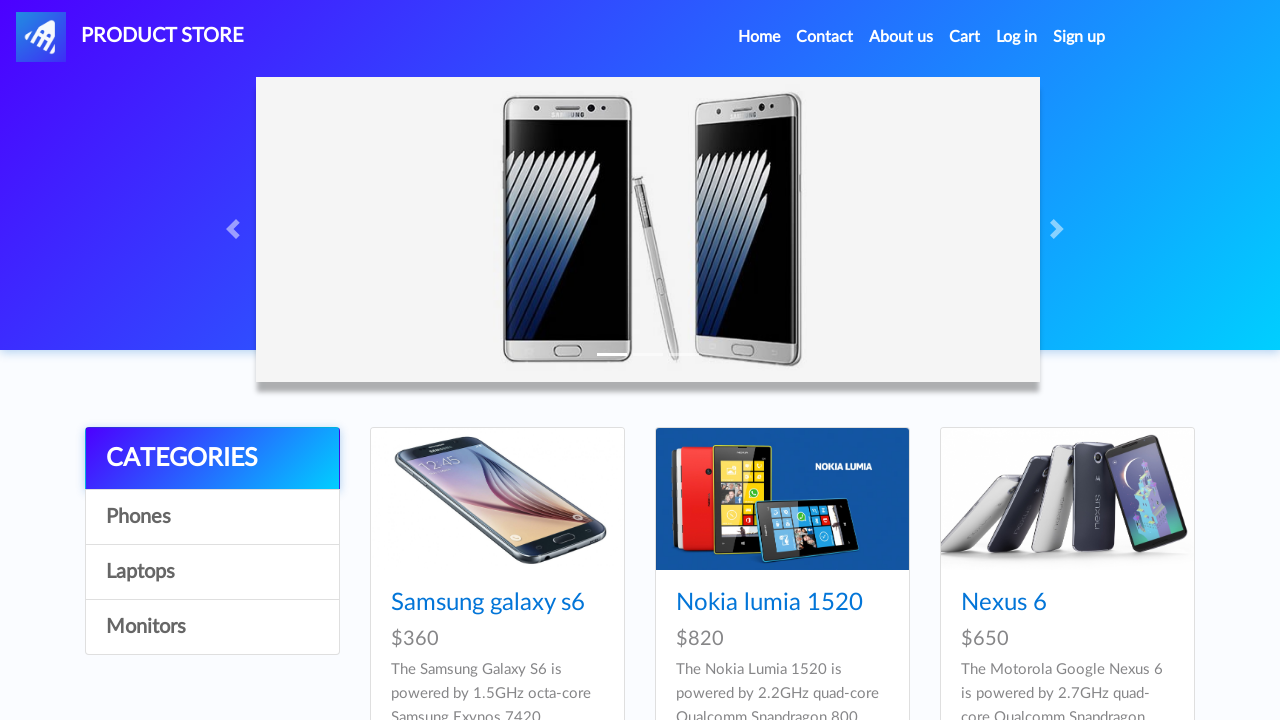

Verified last product element is present and visible
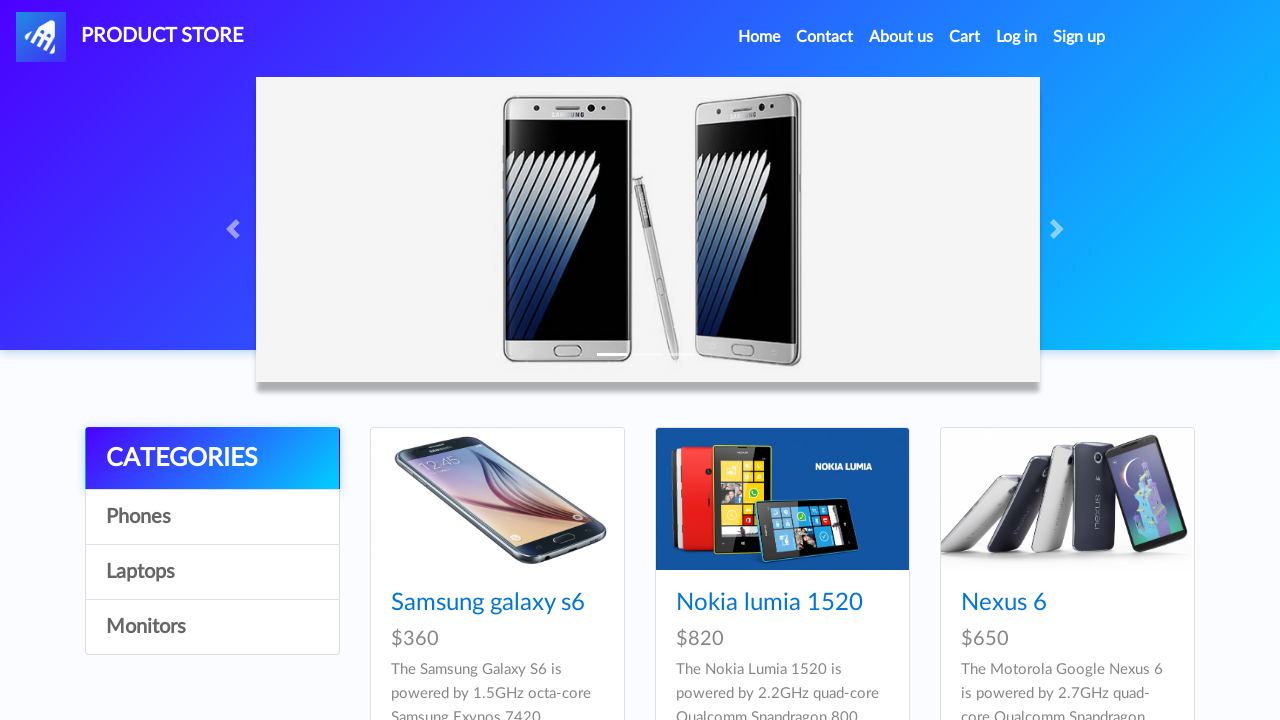

Created locator reference for fourth product element (index 3)
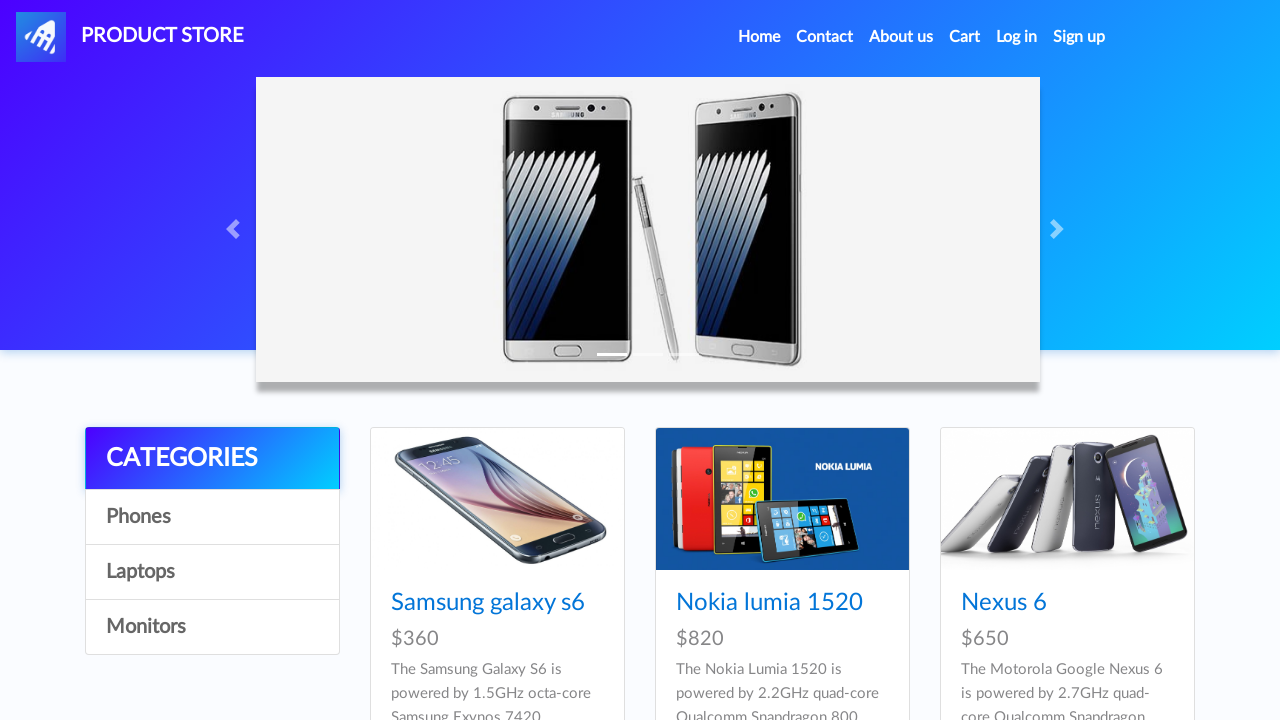

Verified fourth product element is present and visible
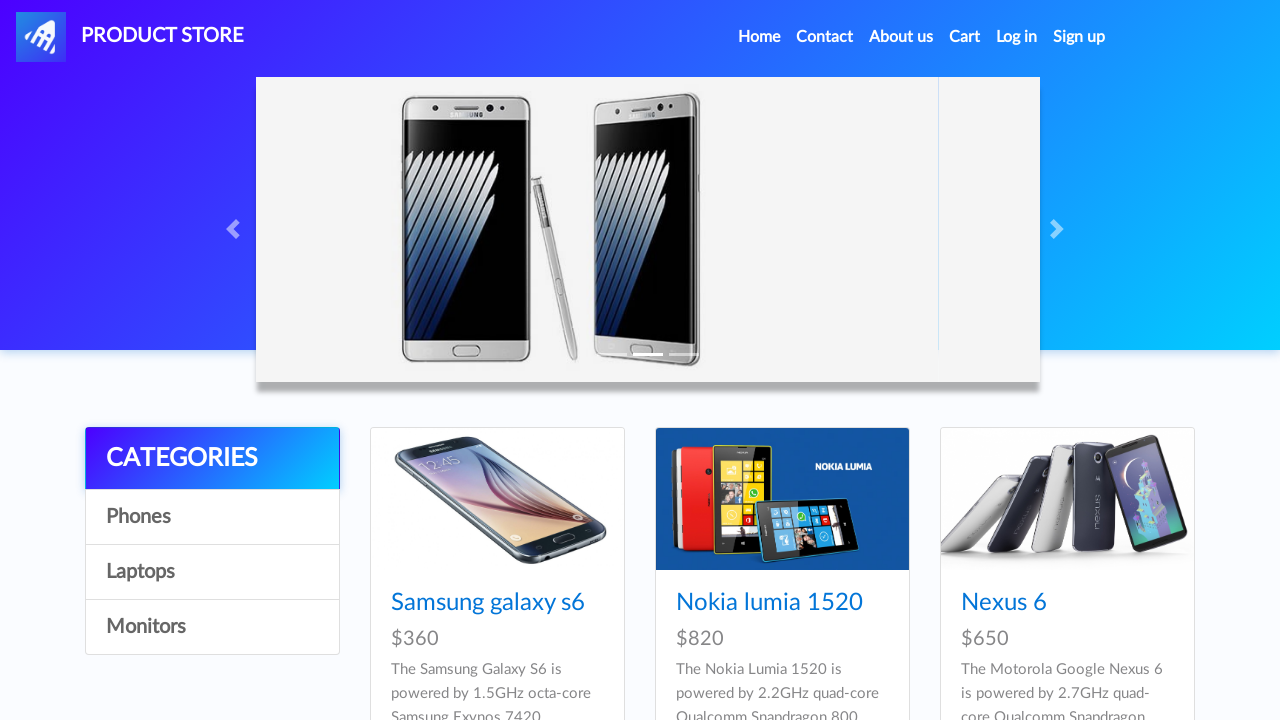

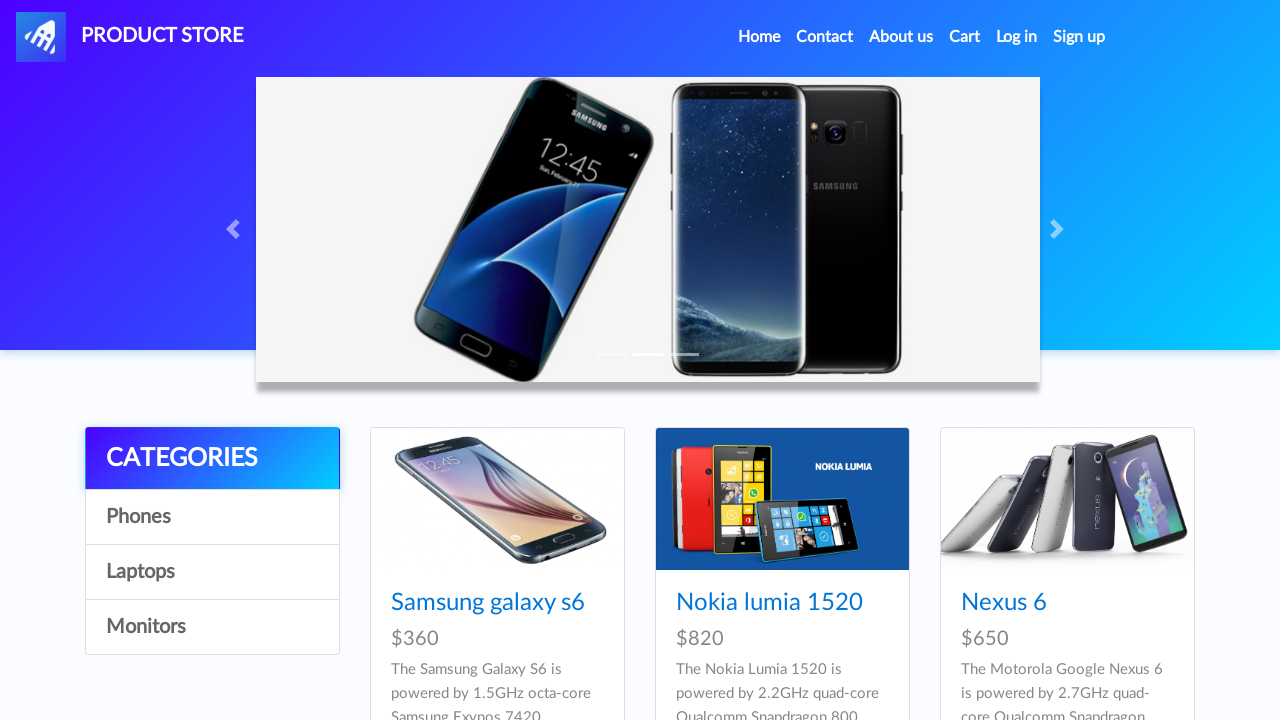